Navigates to the Python.org website and verifies that the page title contains "Python"

Starting URL: http://www.python.org

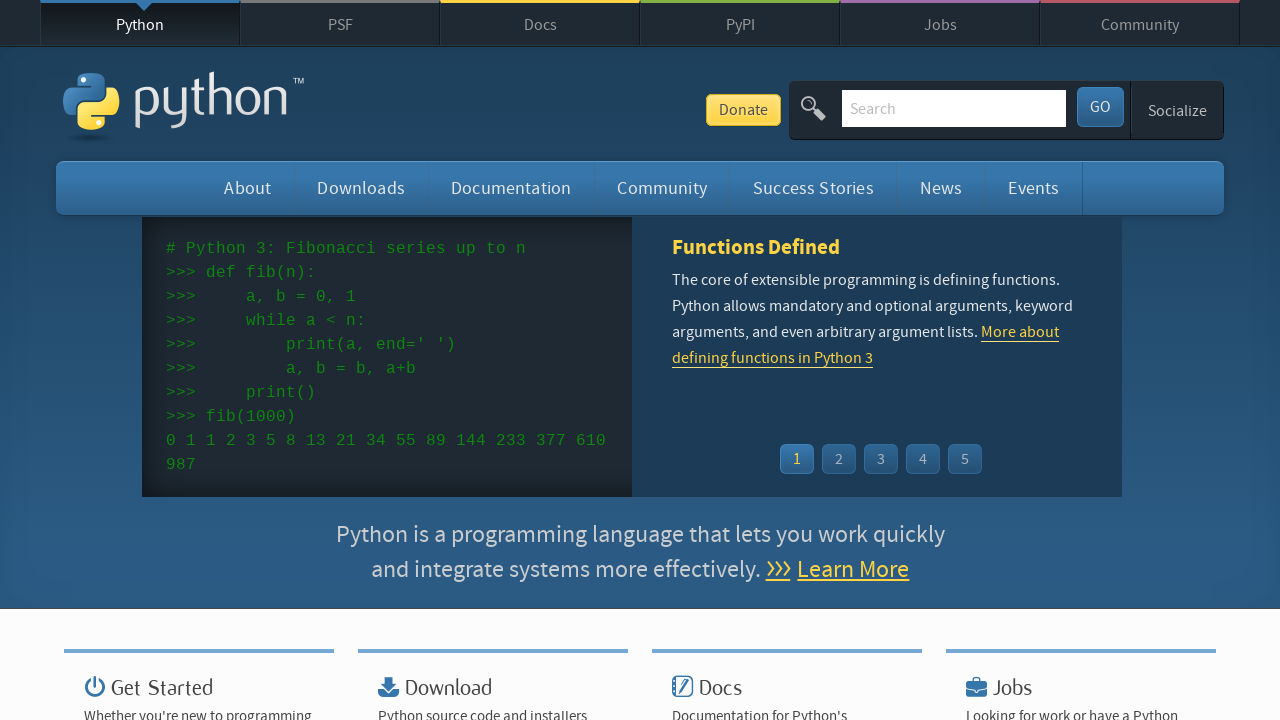

Navigated to http://www.python.org
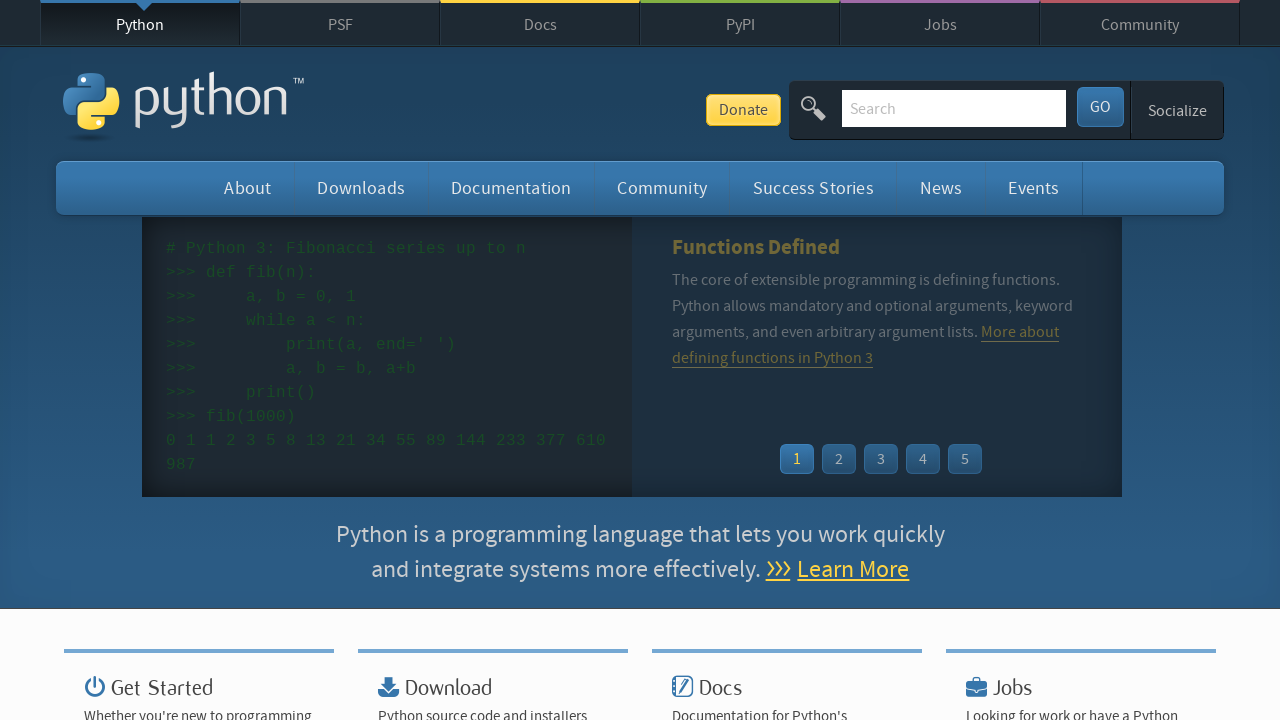

Page reached domcontentloaded state
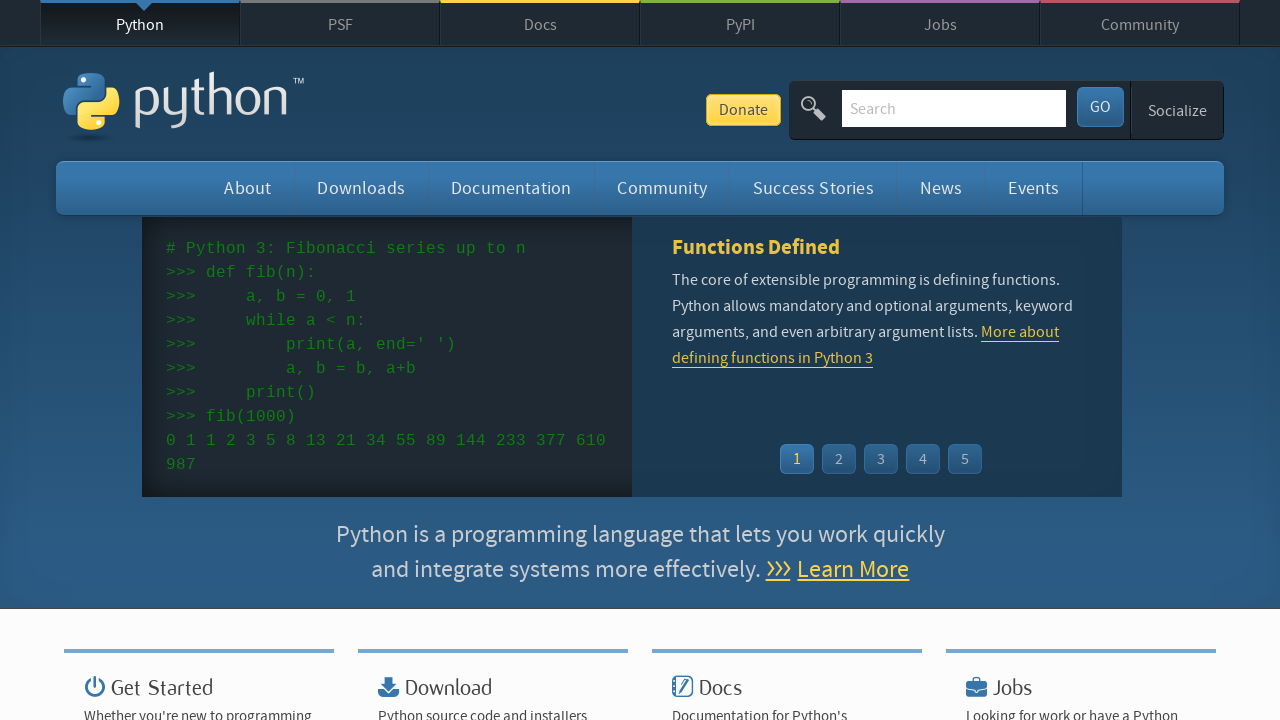

Verified page title contains 'Python' (actual title: 'Welcome to Python.org')
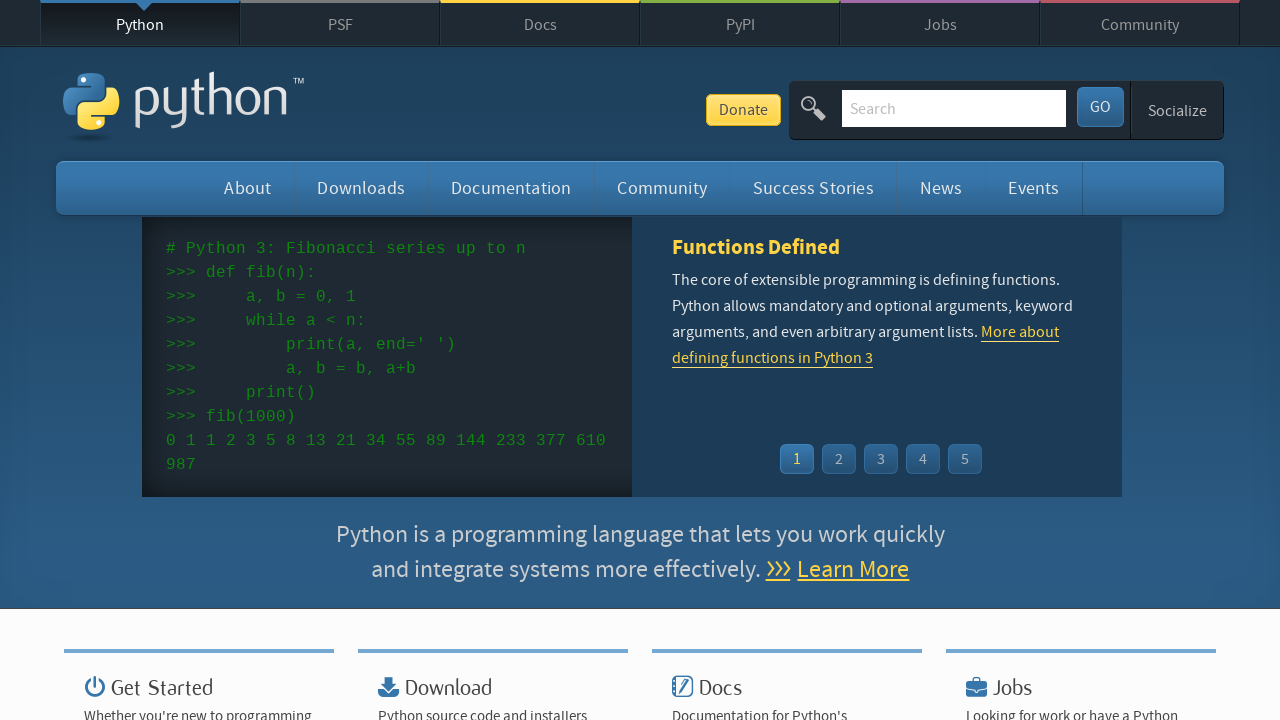

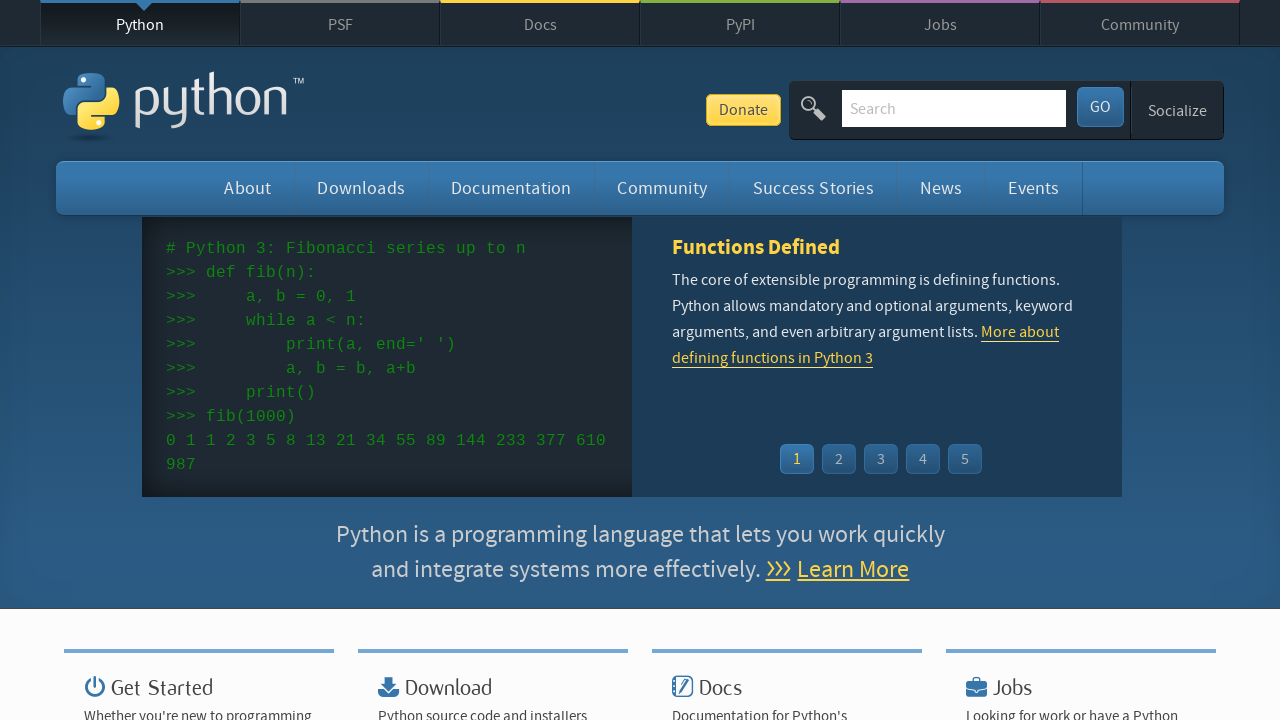